Navigates through league tables for Premier League and Europa League

Starting URL: https://www.manutd.com/en/matches/league-table

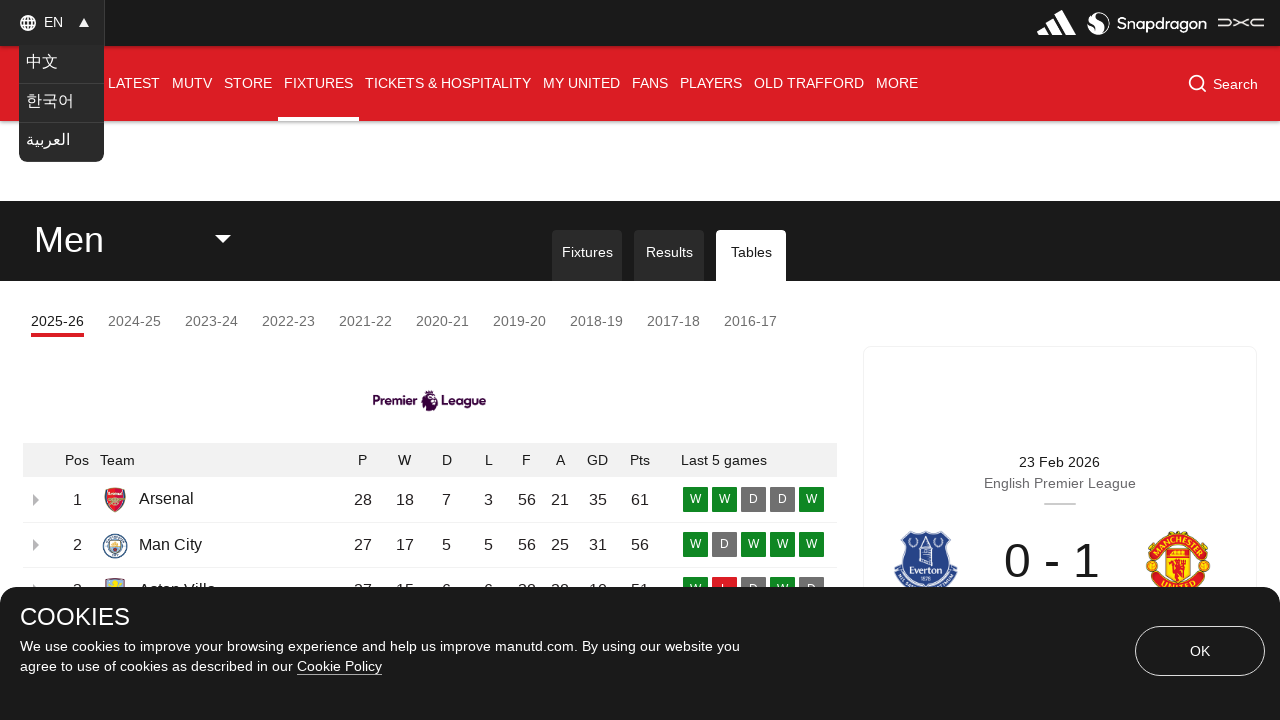

Navigated to Premier League league table
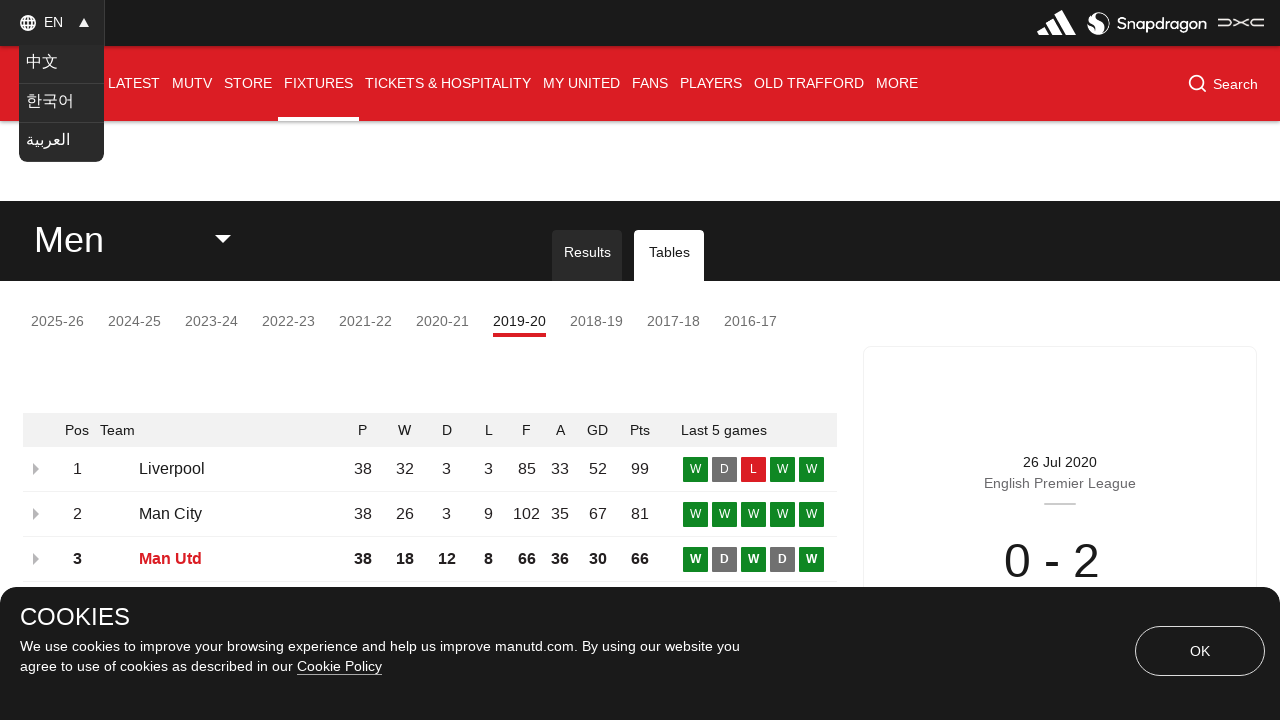

Navigated to Europa League league table
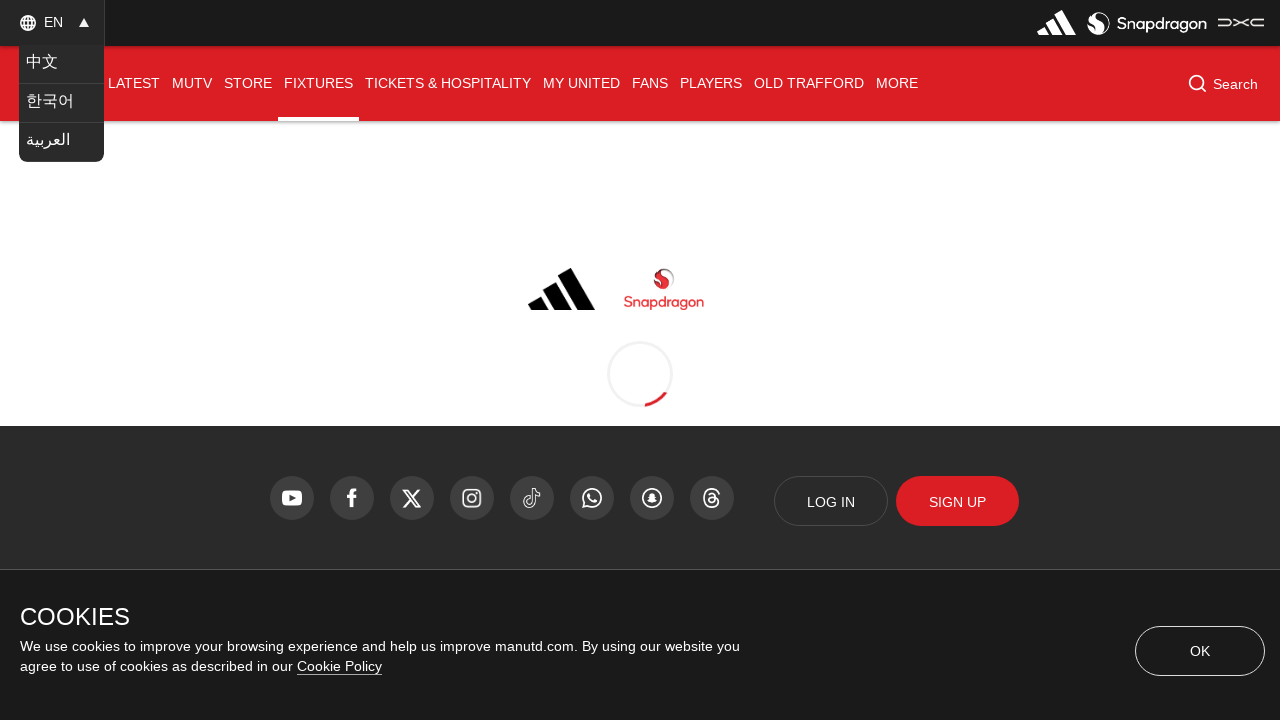

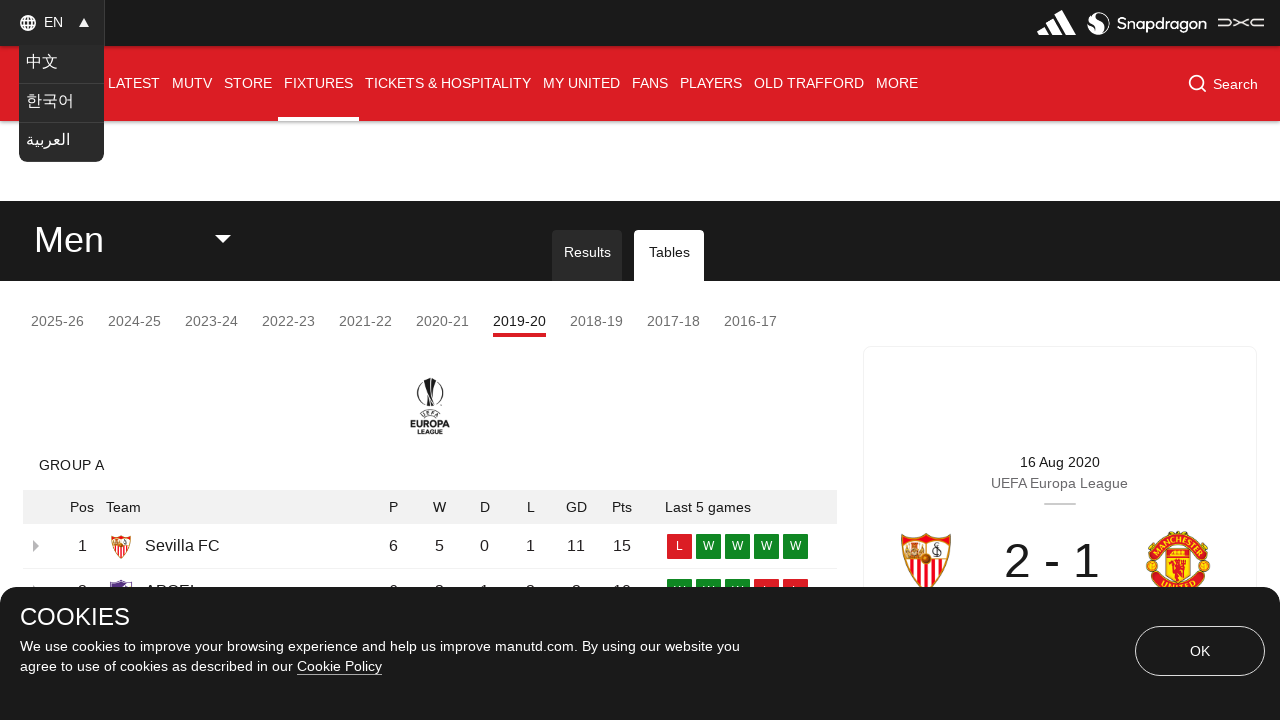